Tests jQuery UI dropdown by clicking on the number dropdown and selecting option "7"

Starting URL: https://jqueryui.com/resources/demos/selectmenu/default.html

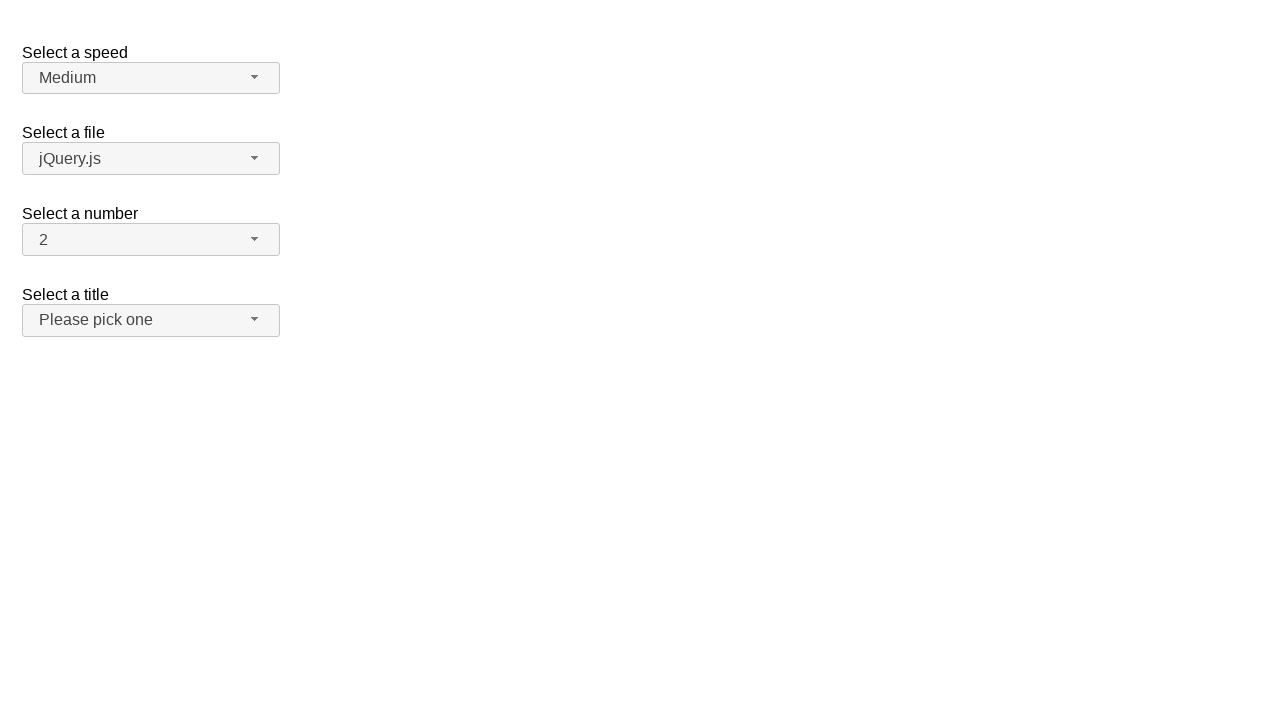

Clicked on the number dropdown button to expand it at (151, 240) on span#number-button
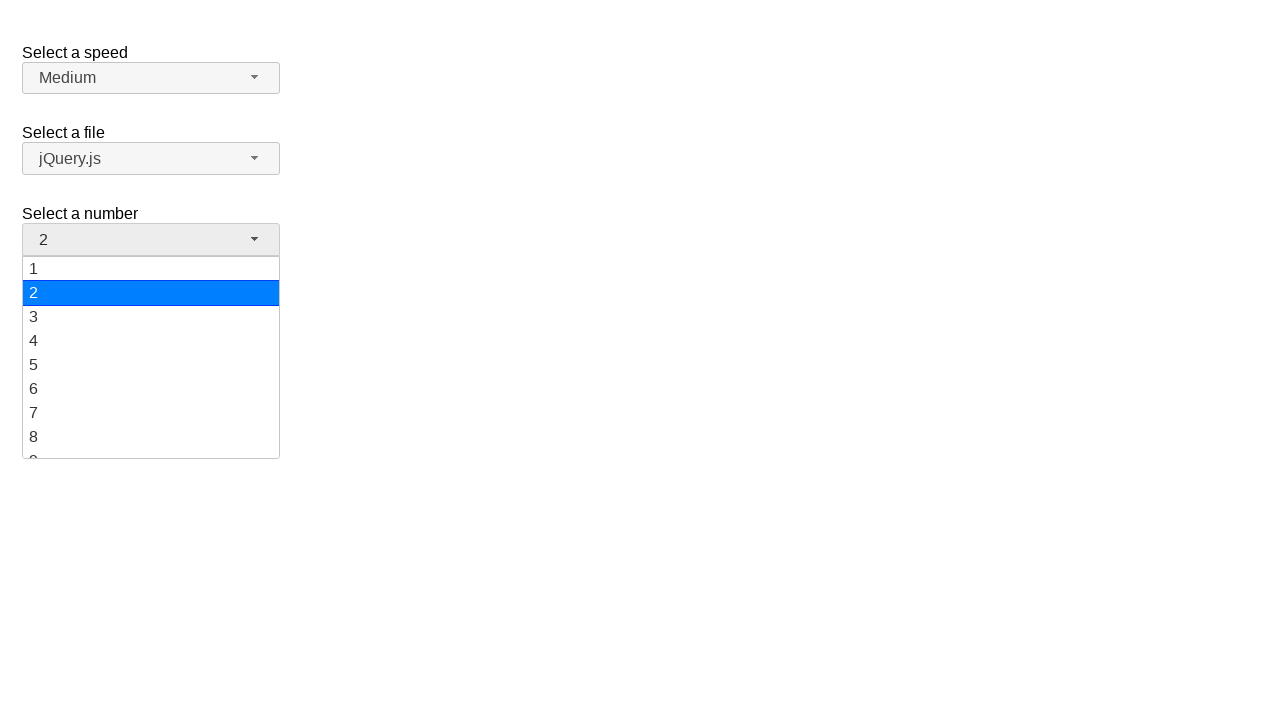

Dropdown menu items loaded successfully
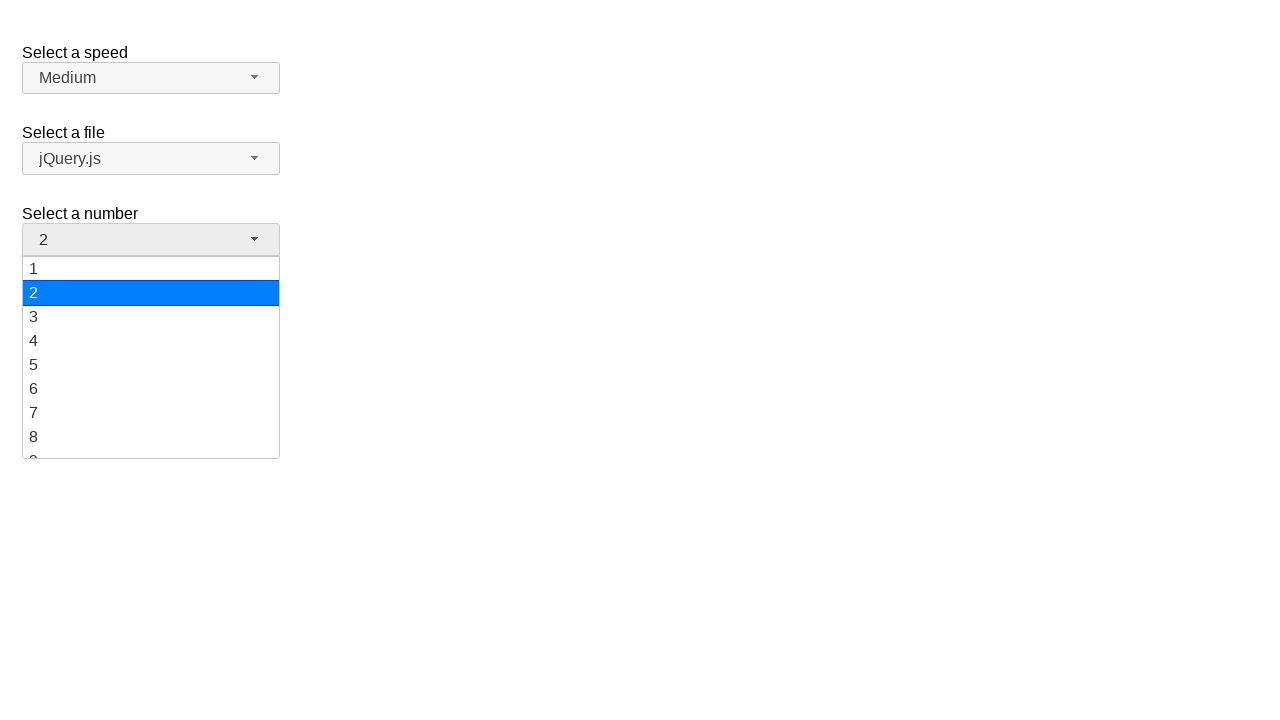

Selected option '7' from the dropdown menu at (151, 413) on ul#number-menu div >> nth=6
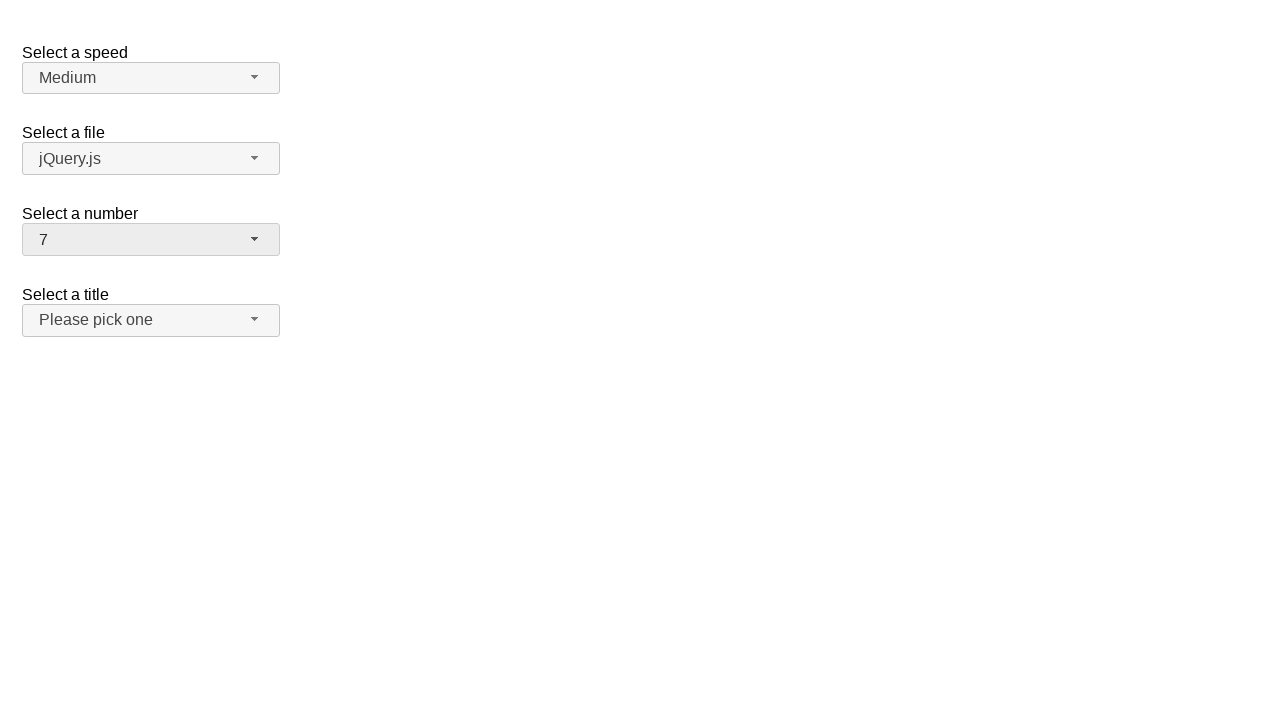

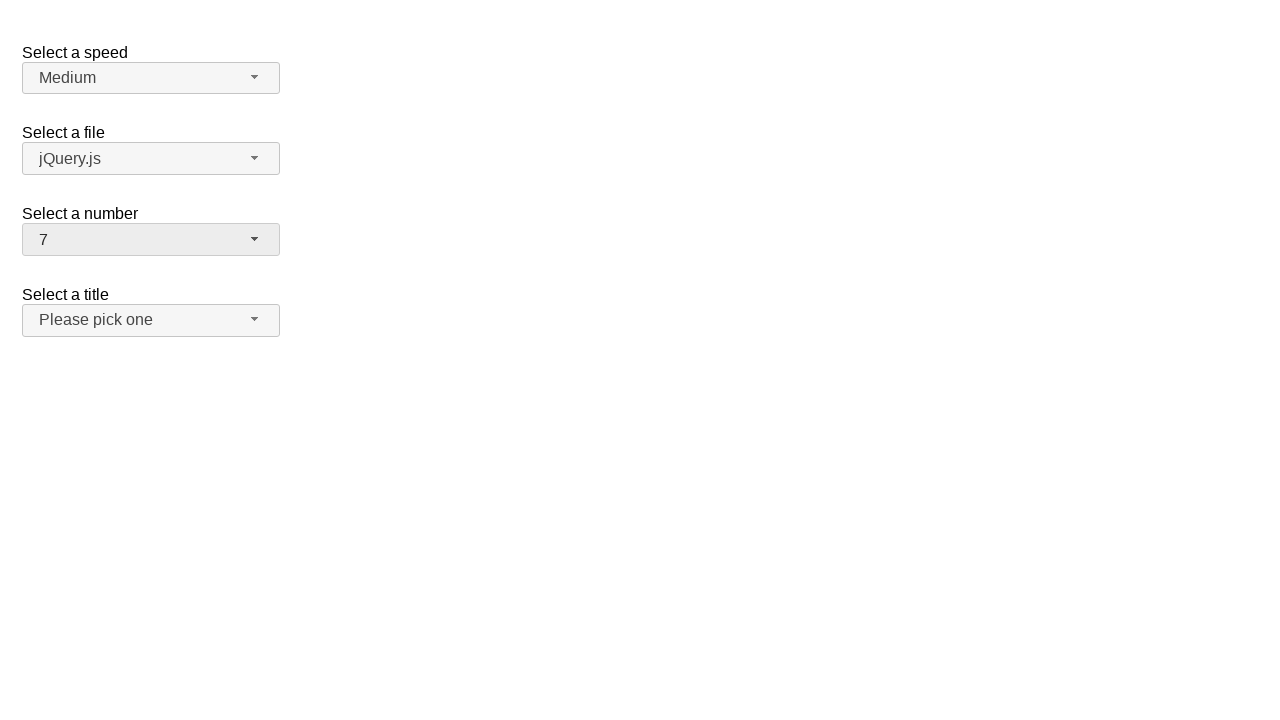